Navigates to the Rahul Shetty Academy website homepage

Starting URL: https://rahulshettyacademy.com/

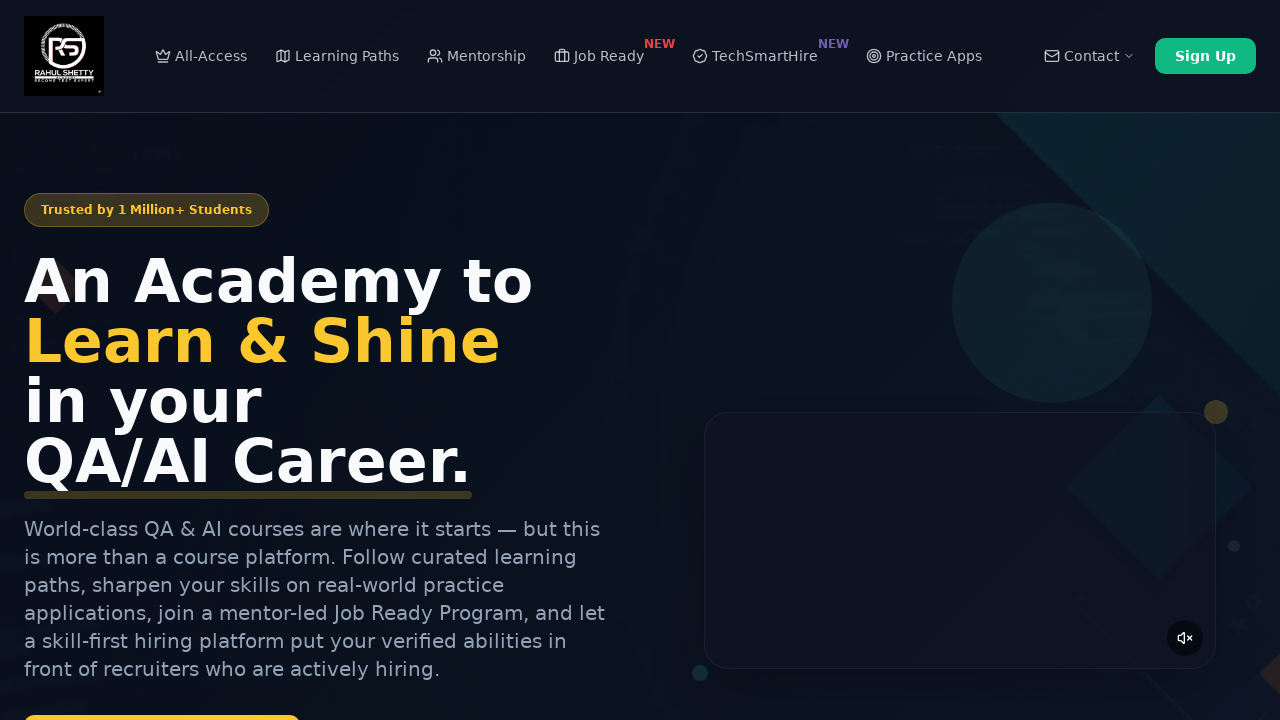

Navigated to Rahul Shetty Academy homepage
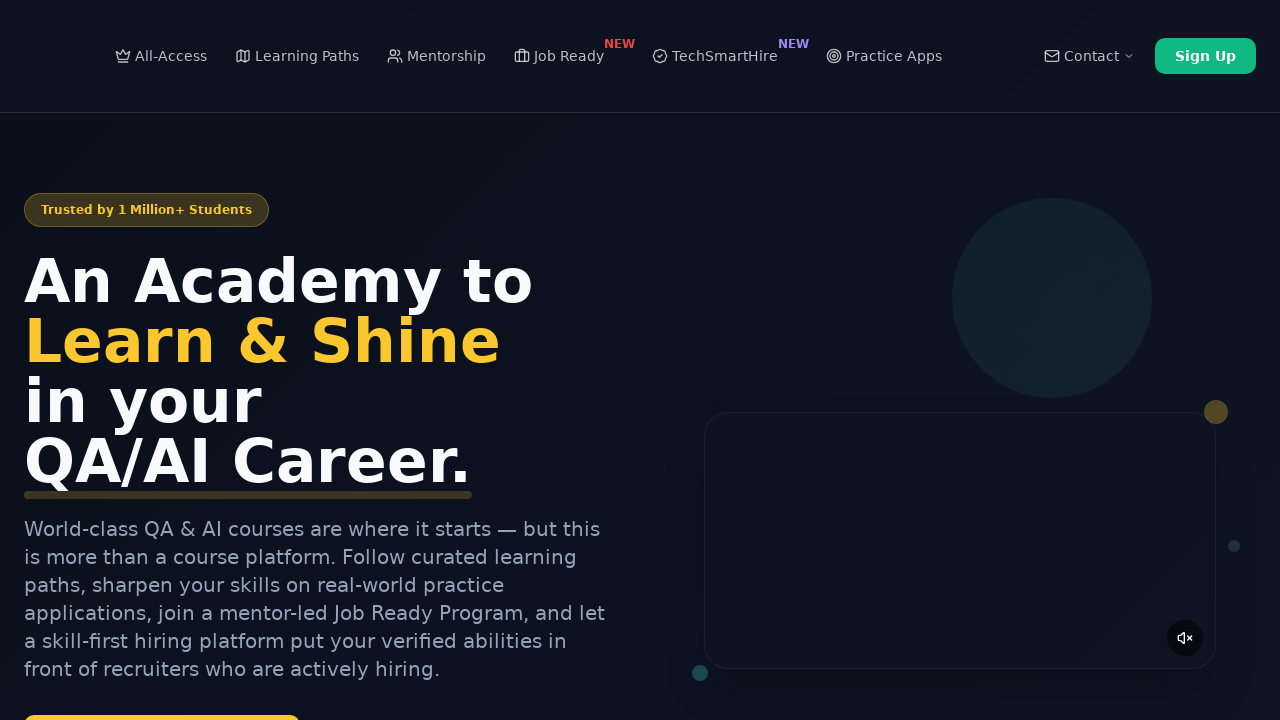

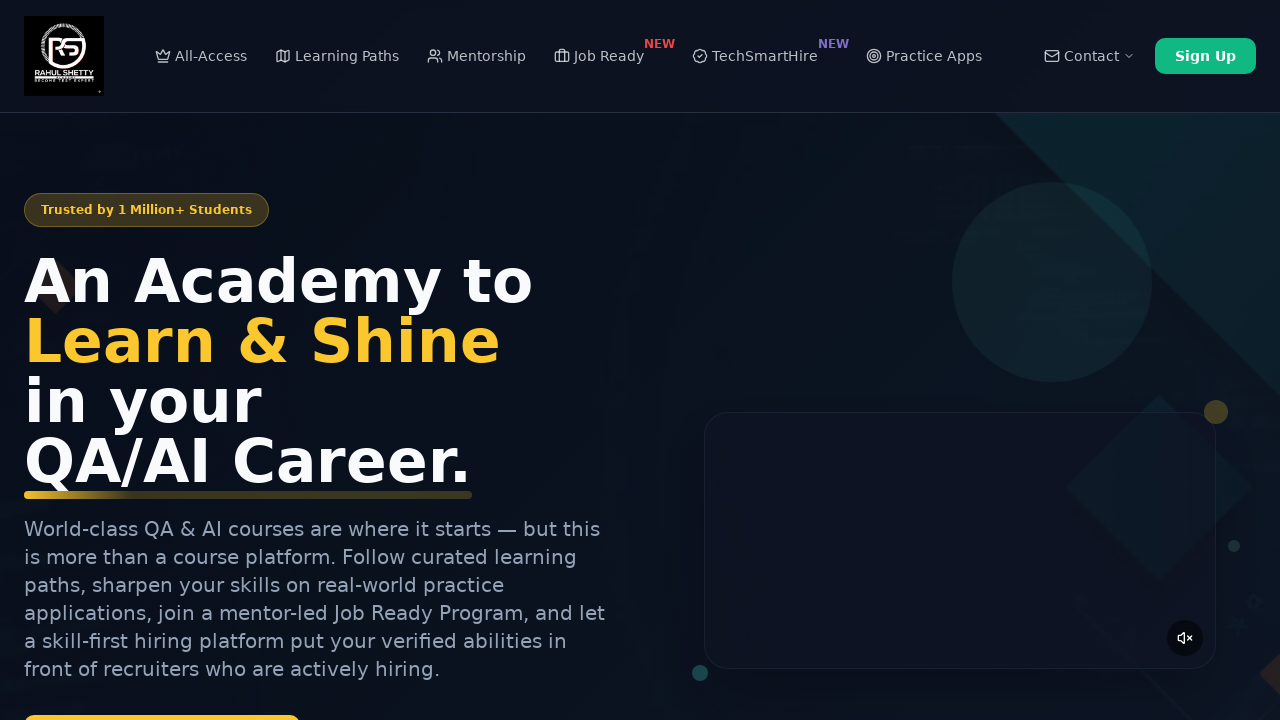